Tests the filter() locator API by navigating to HTML Elements page and filtering elements by text content

Starting URL: https://www.techglobal-training.com/frontend

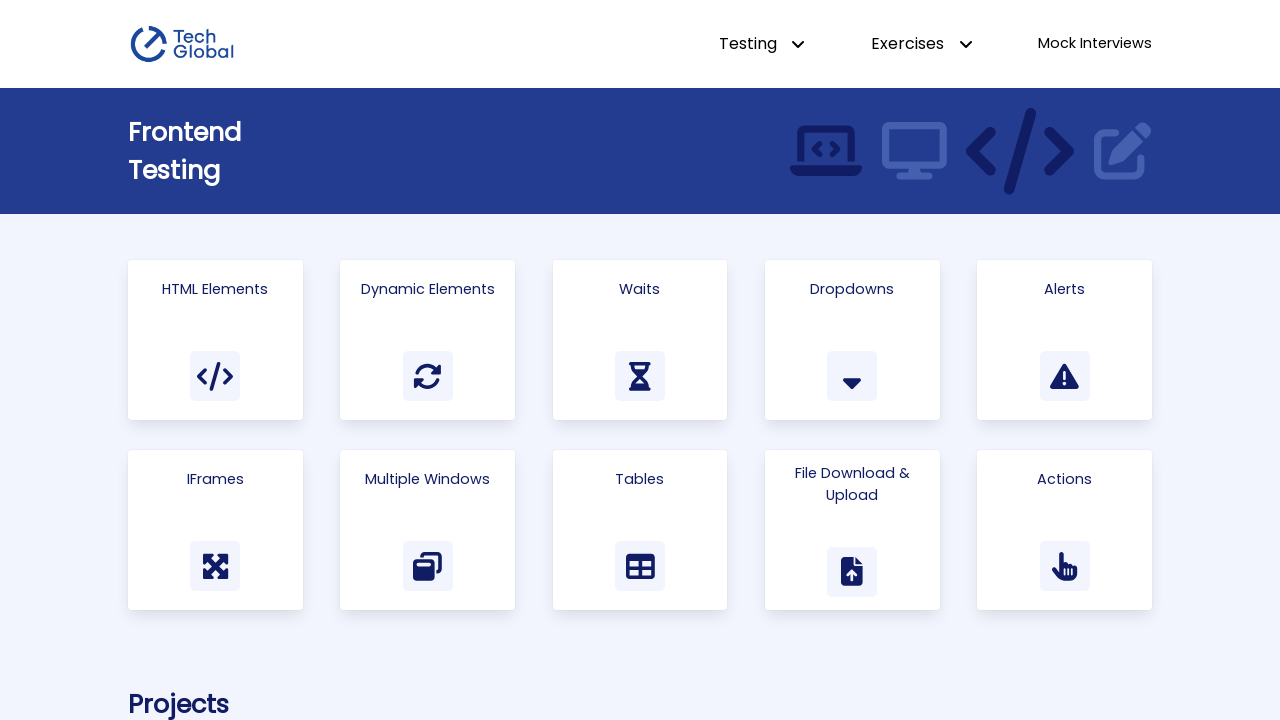

Clicked on HTML Elements link at (215, 340) on internal:role=link[name="Html Elements"i]
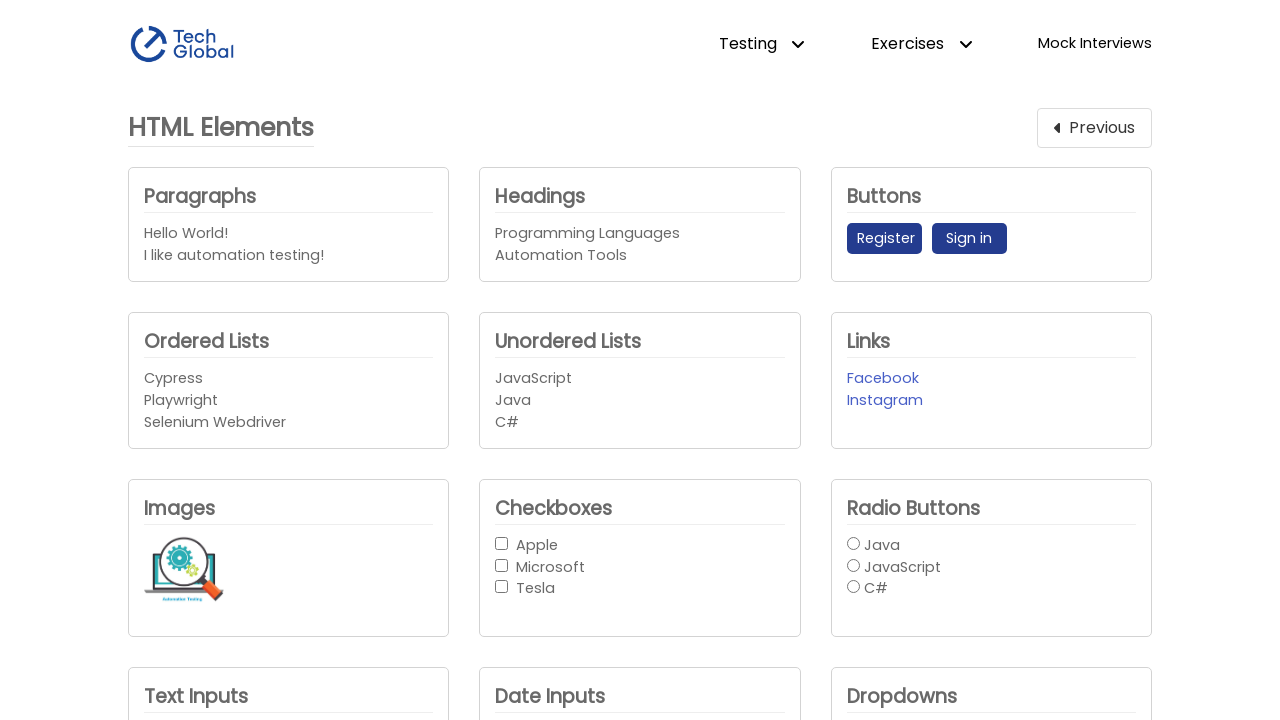

Page content loaded - paragraph elements are present
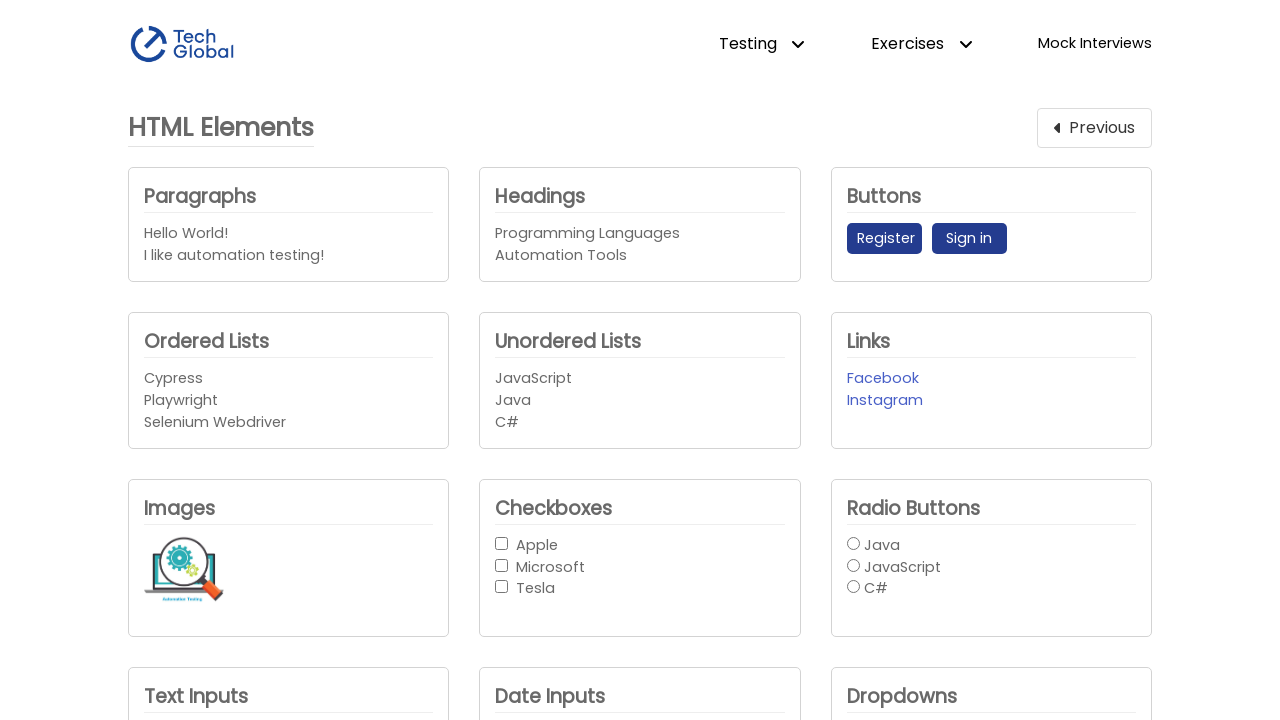

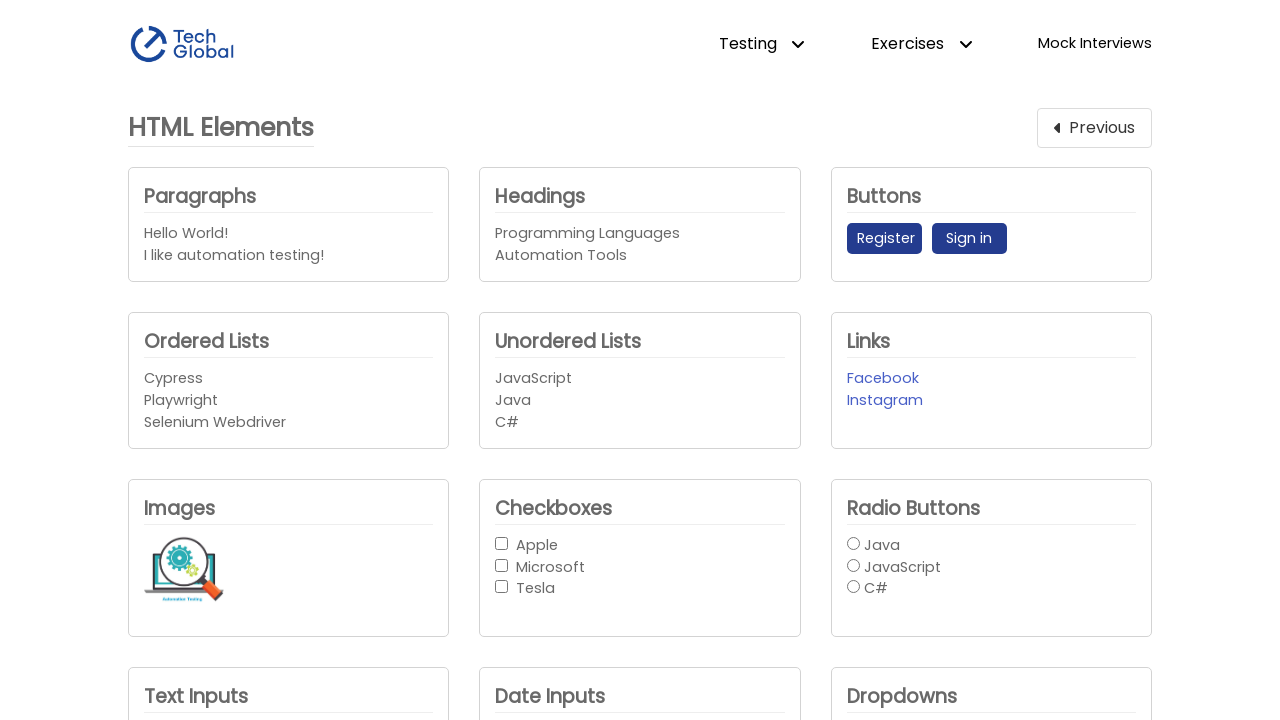